Verifies that the Onebrief homepage has the correct title containing "Onebrief | Home"

Starting URL: https://onebrief.com/

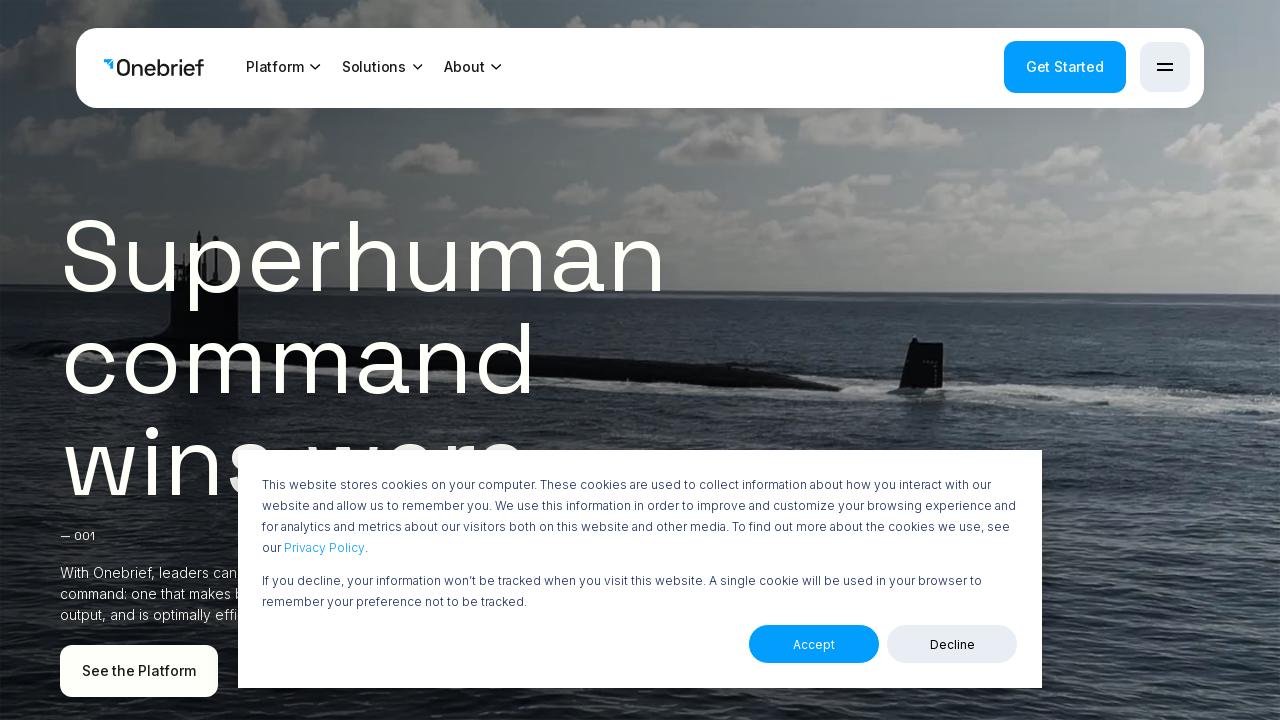

Navigated to Onebrief homepage at https://onebrief.com/
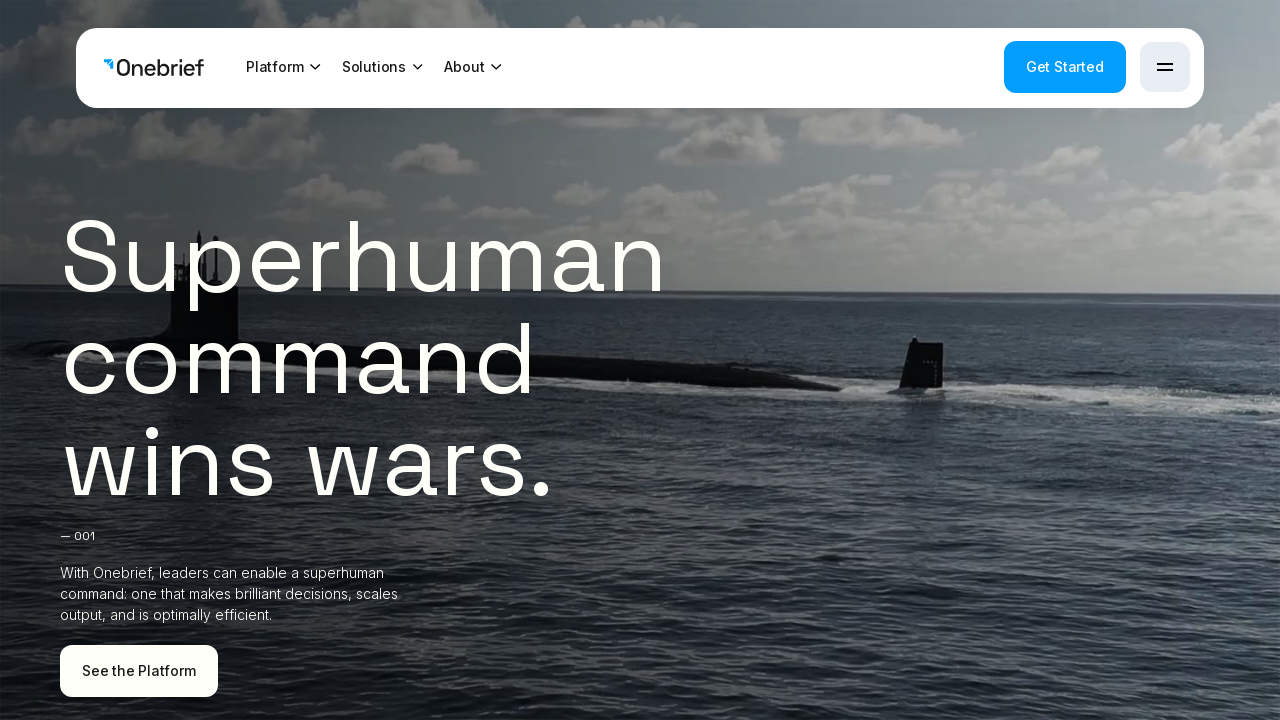

Verified page title contains 'Onebrief | Home'
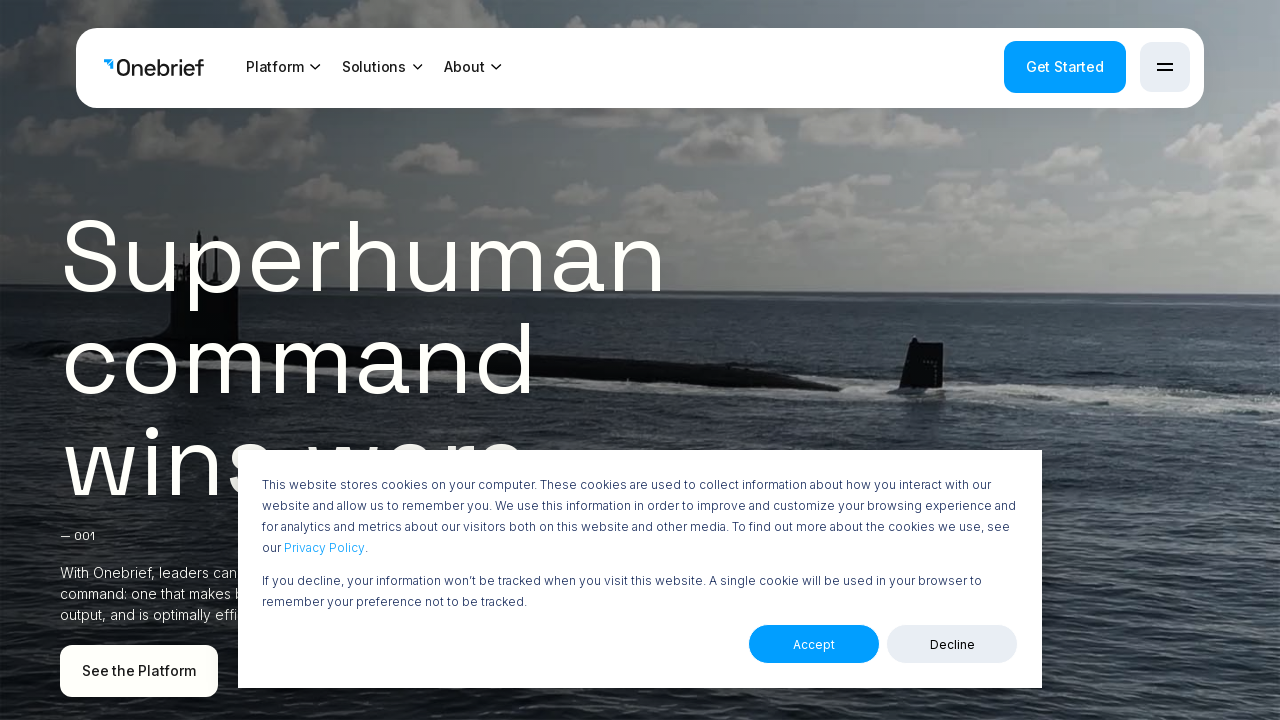

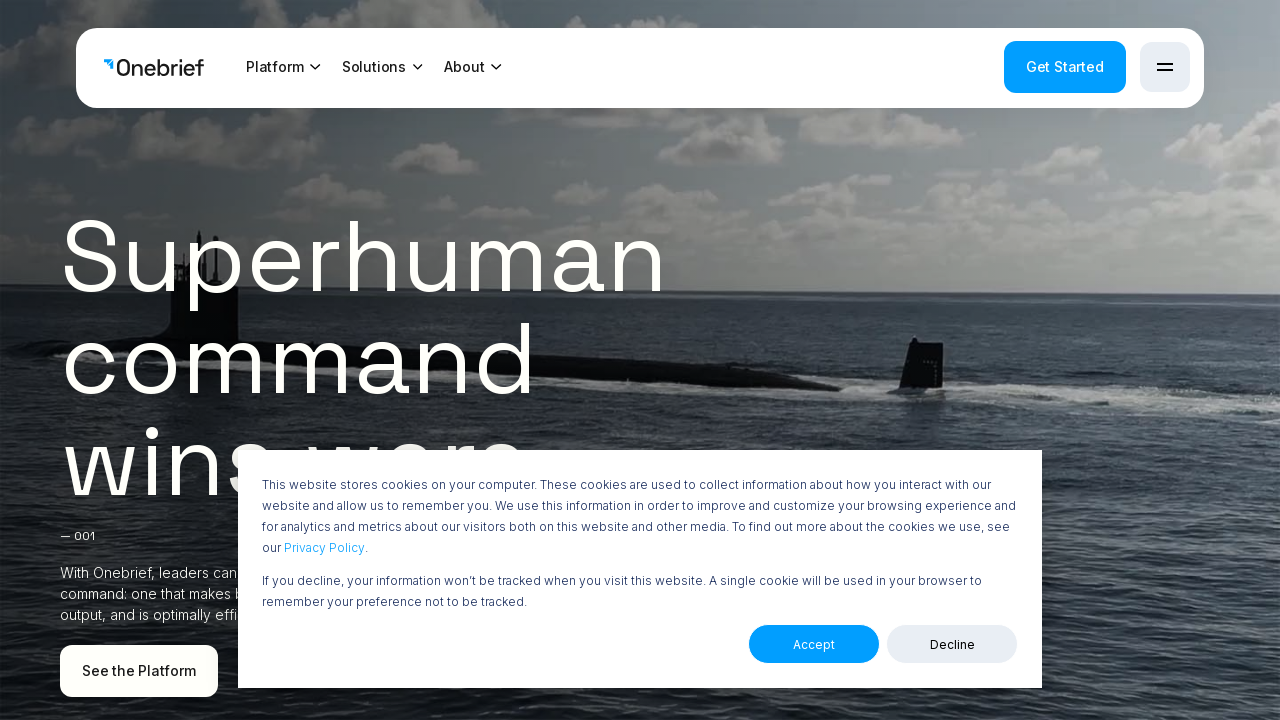